Navigates to the Playwright documentation website and sets a custom viewport size of 1600x1200 pixels.

Starting URL: http://playwright.dev/

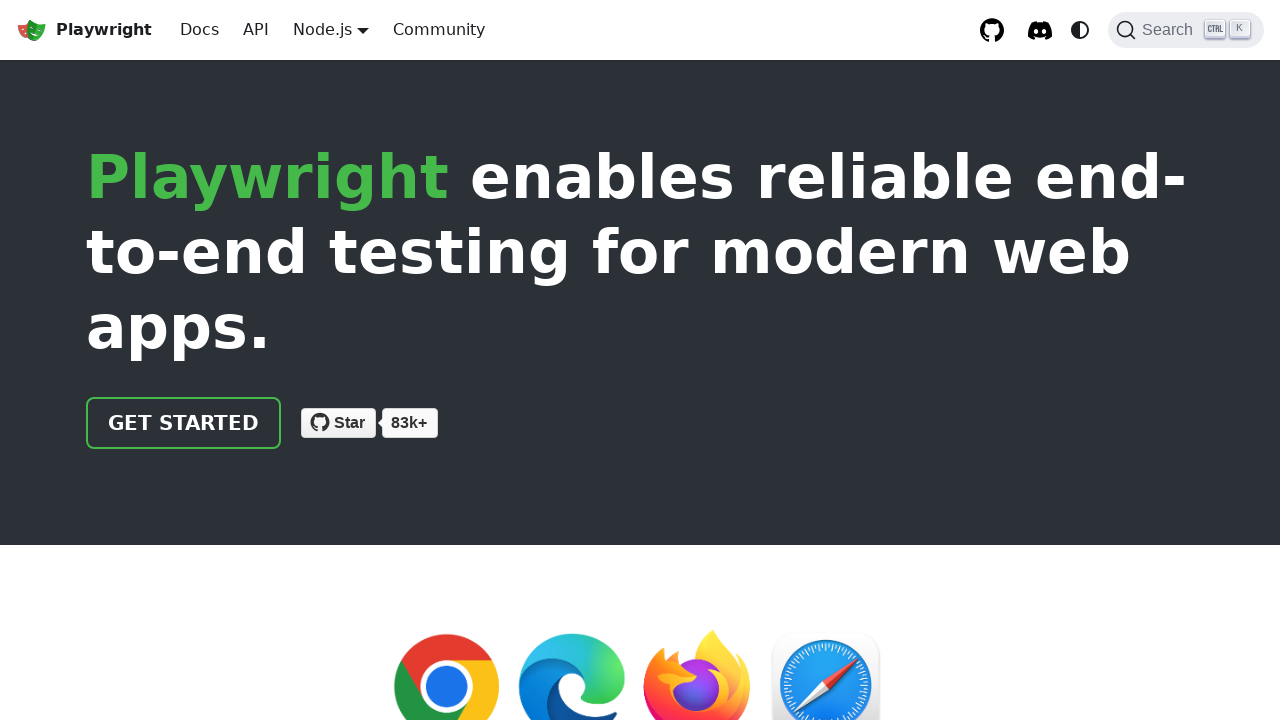

Set custom viewport size to 1600x1200 pixels
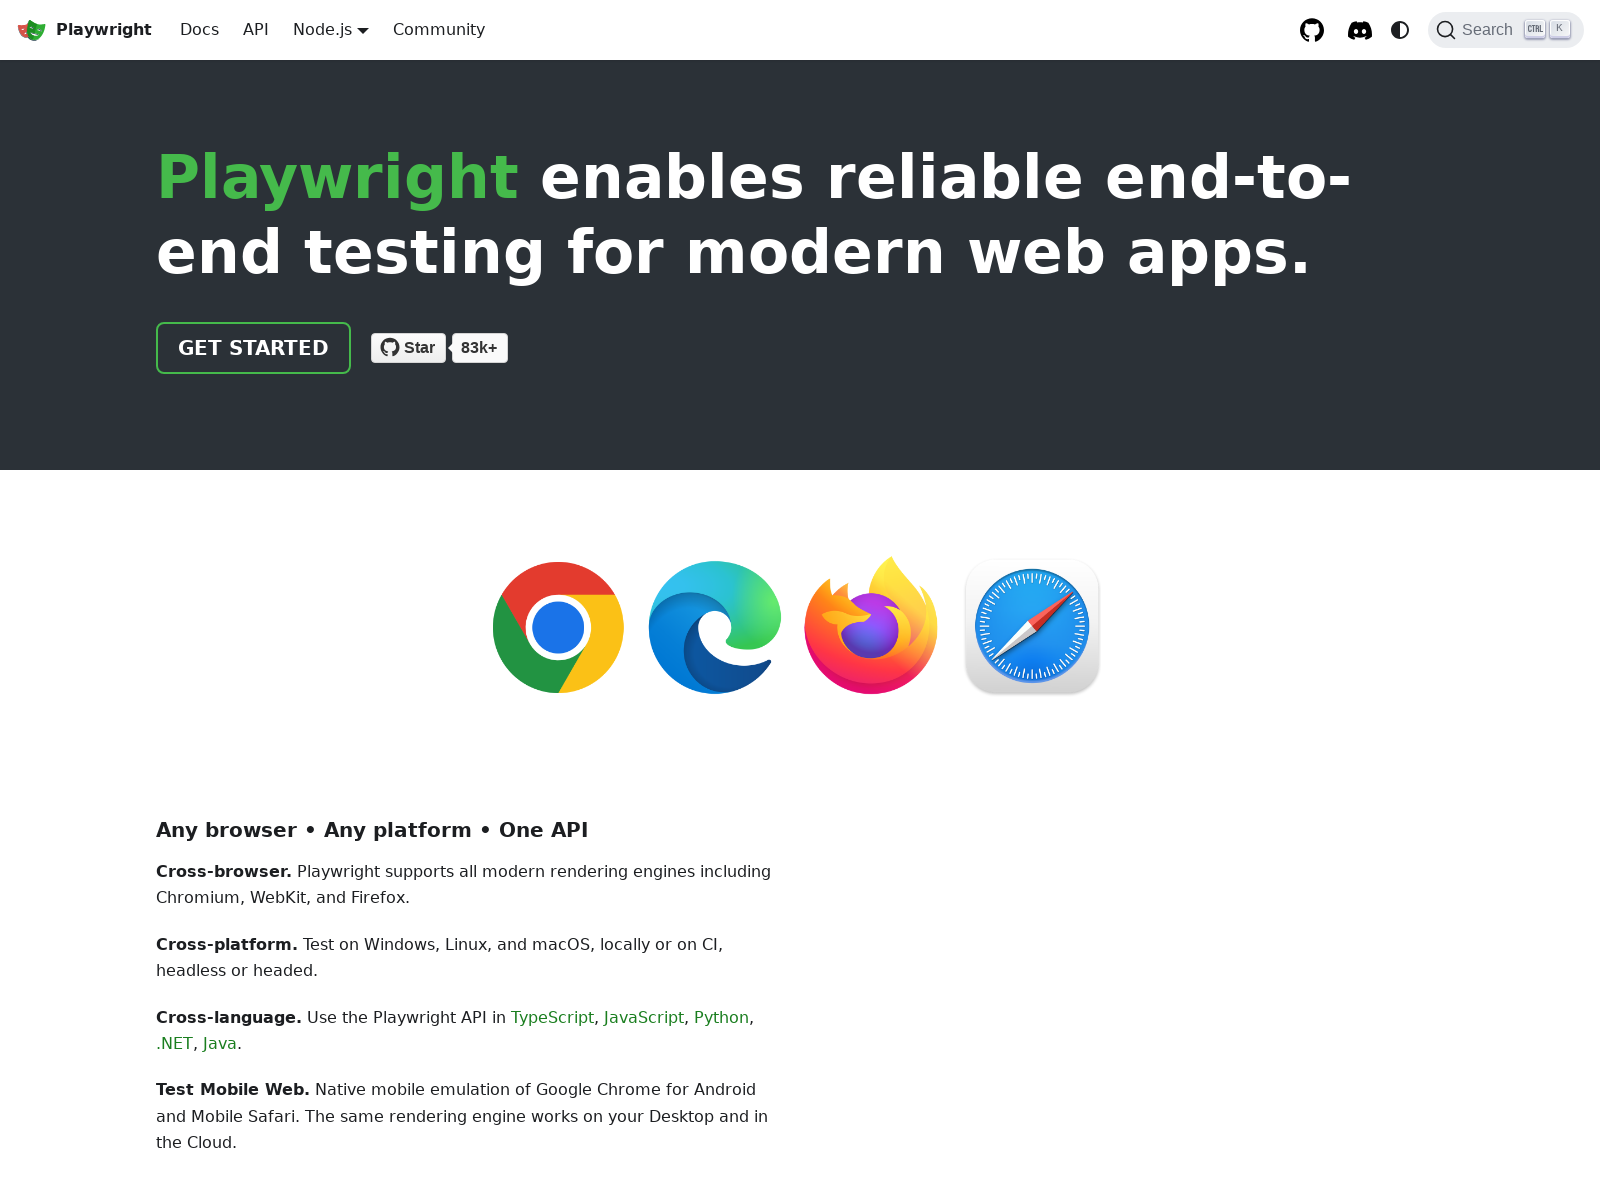

Page DOM content loaded
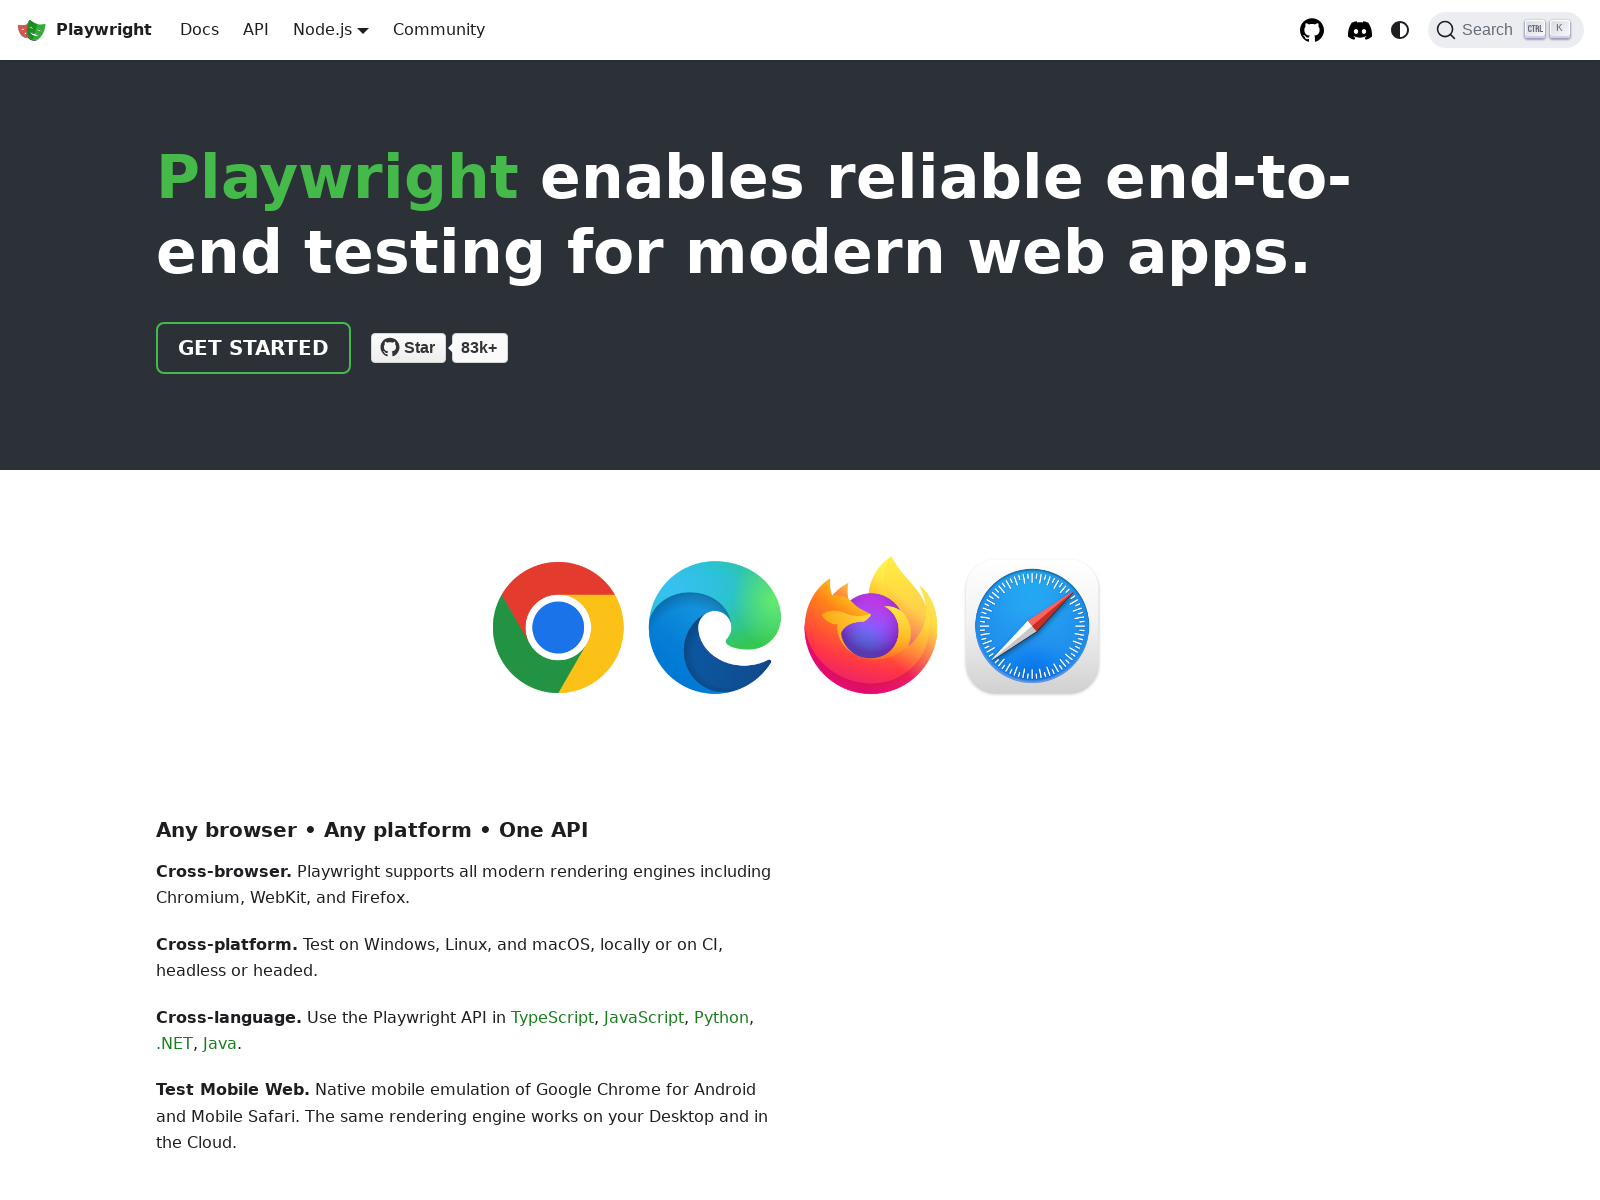

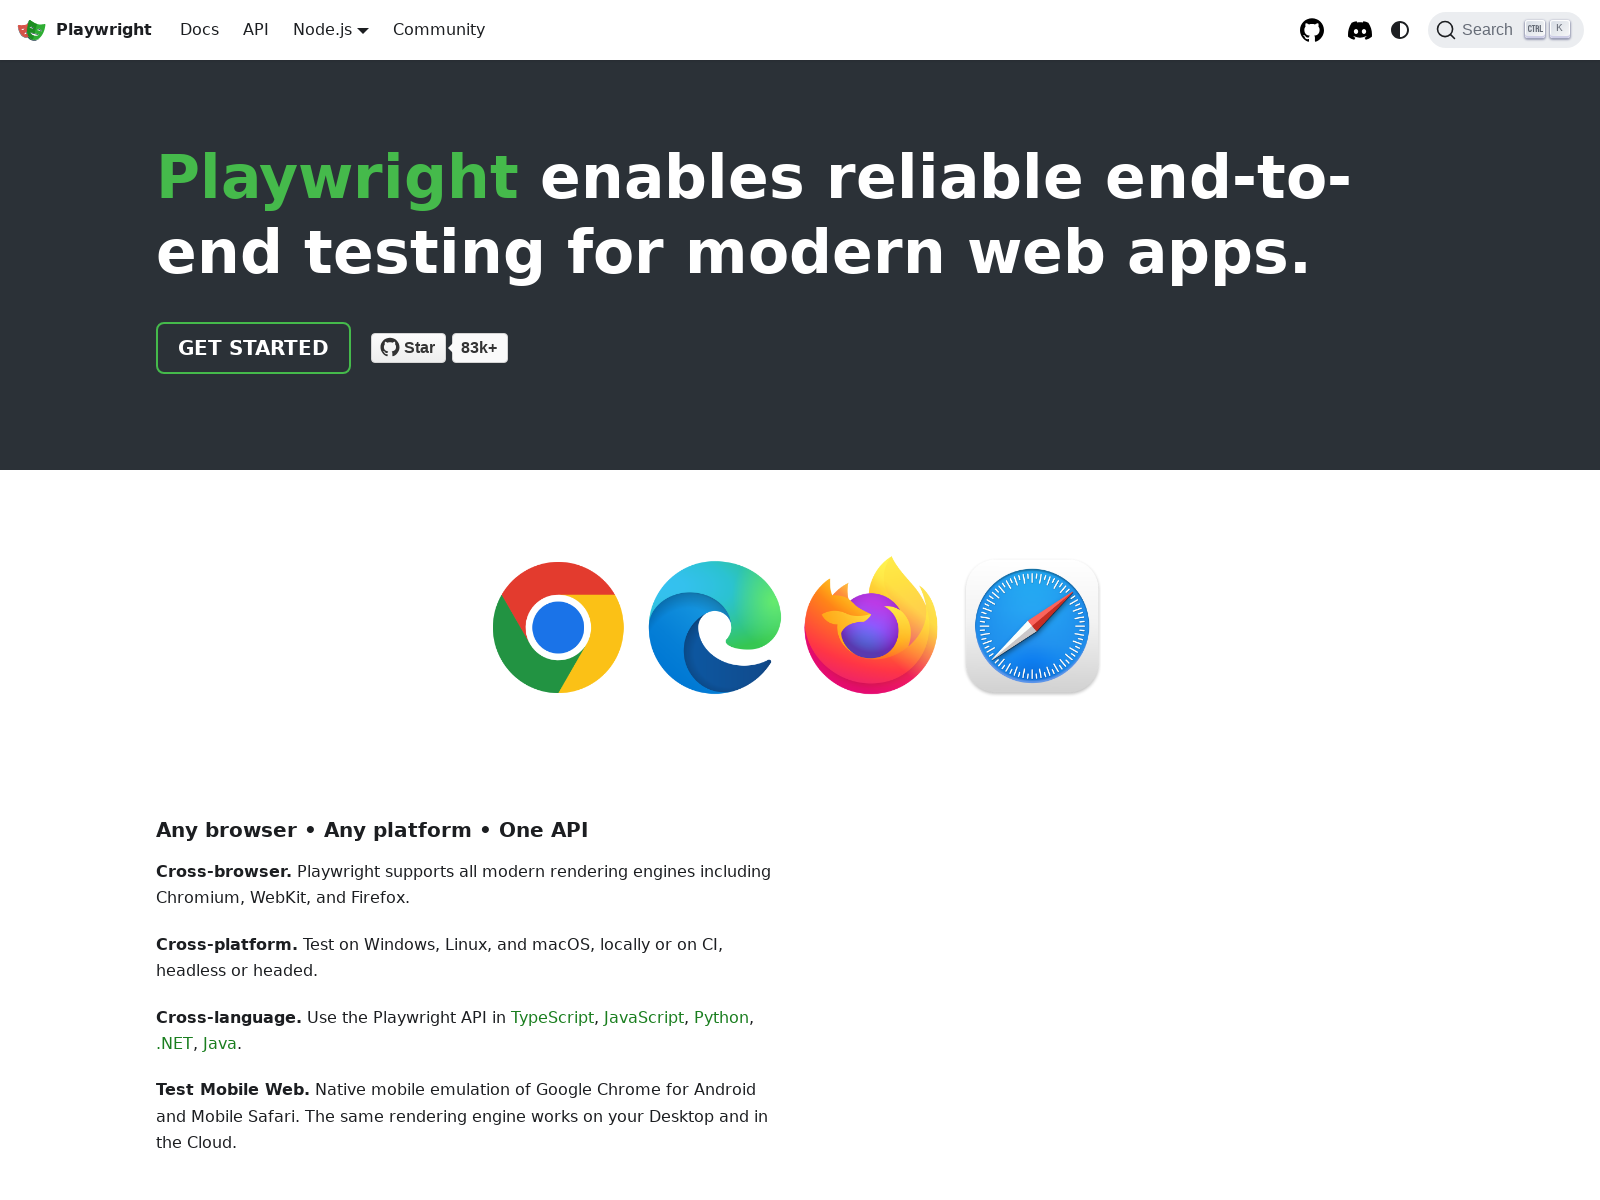